Tests login form by filling username and password fields and verifying successful login message

Starting URL: https://training-support.net/webelements/login-form

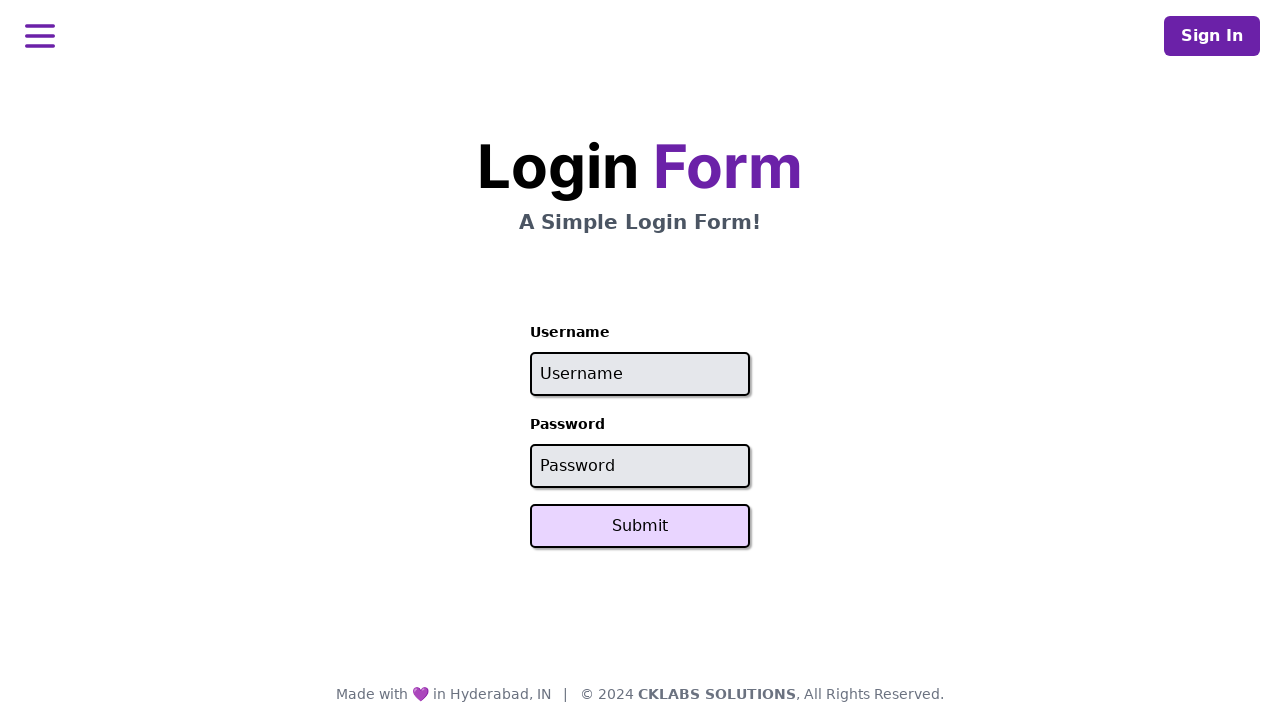

Filled username field with 'admin' on #username
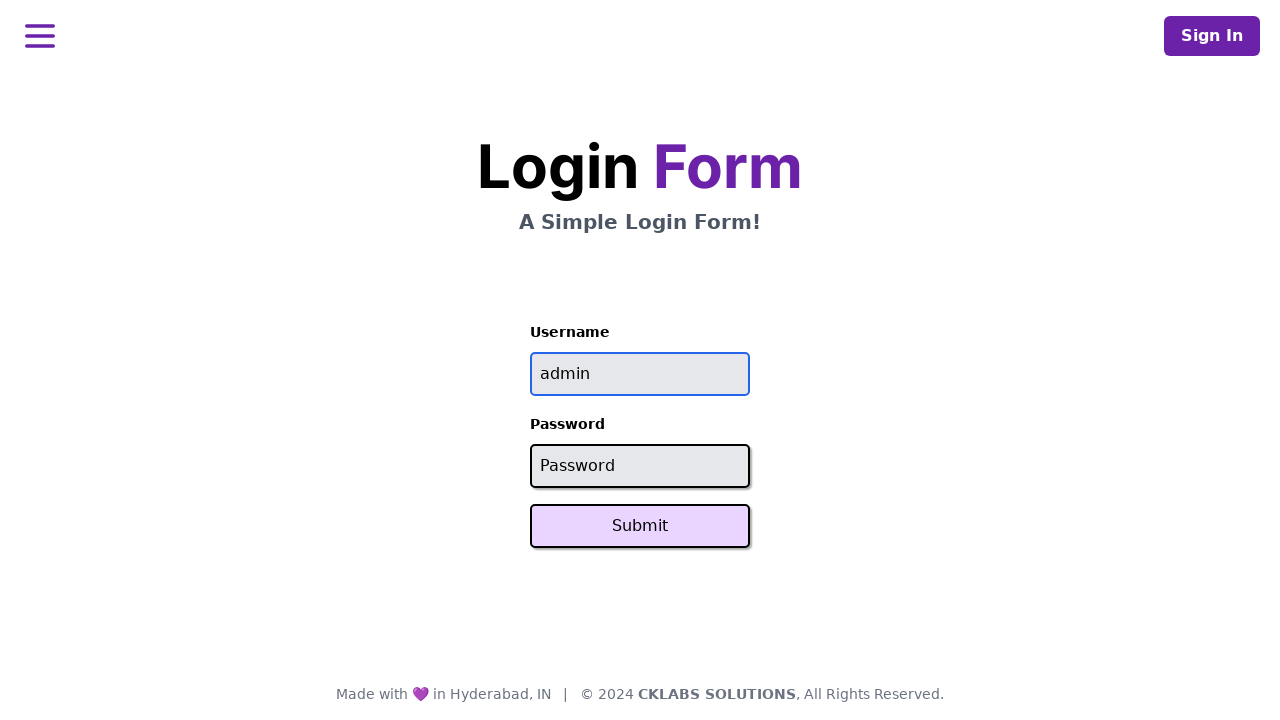

Filled password field with 'password' on #password
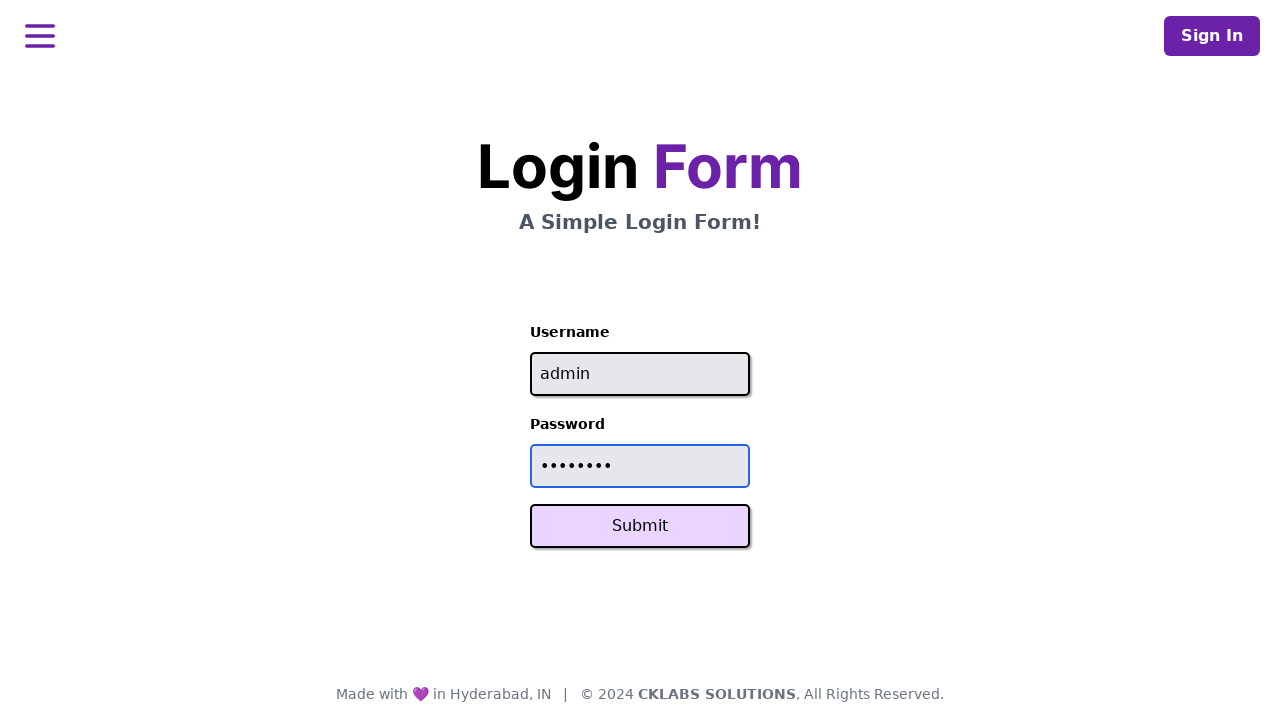

Clicked Submit button to login at (640, 526) on button:text('Submit')
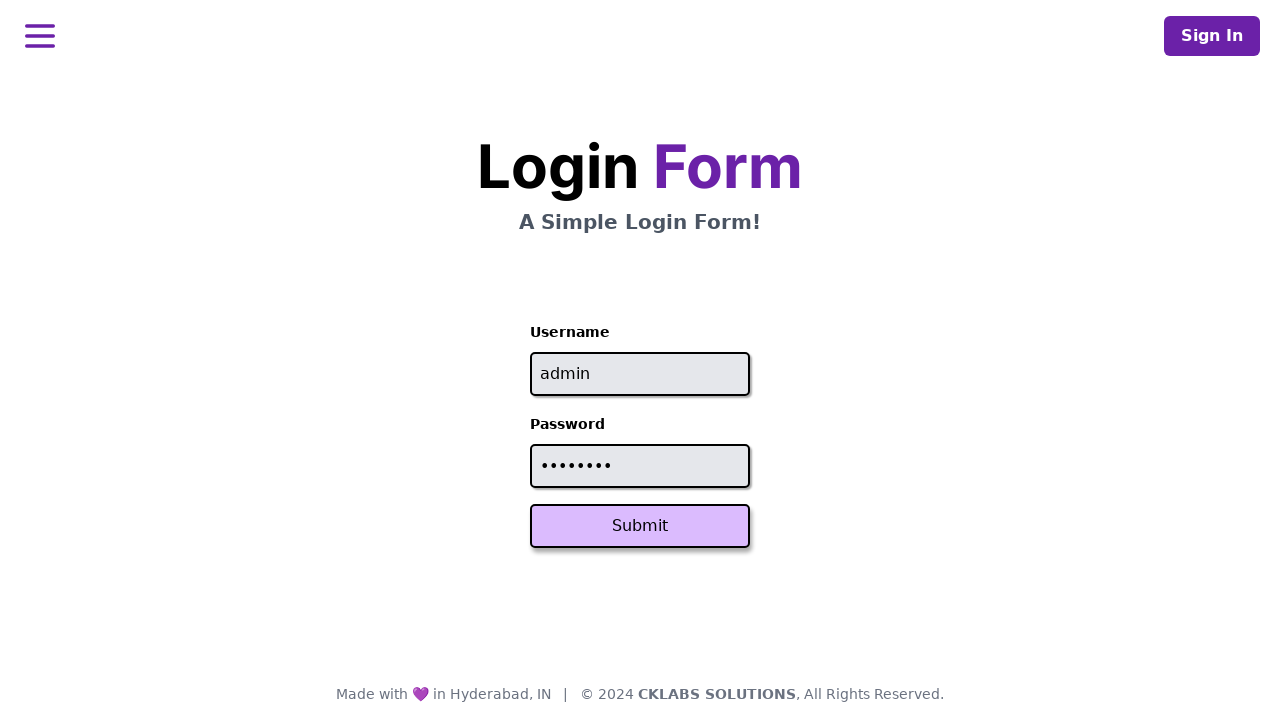

Welcome message heading loaded
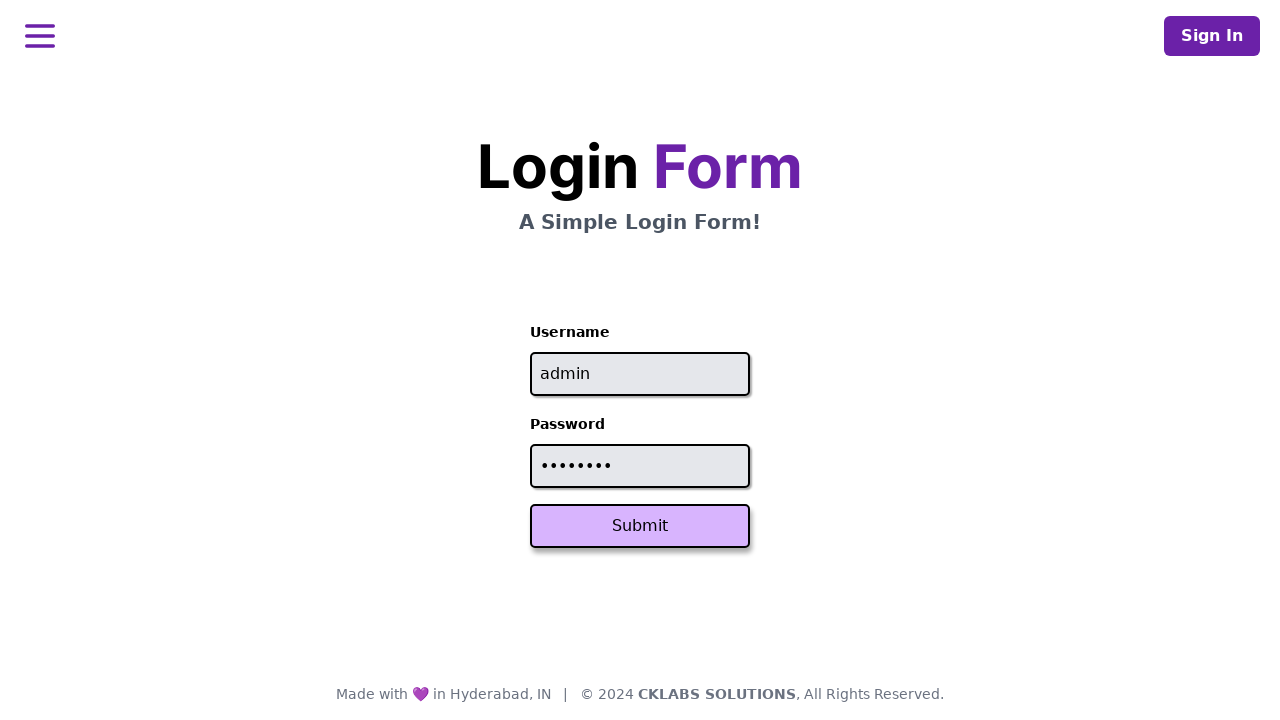

Retrieved welcome message: 'Welcome Back, Admin!'
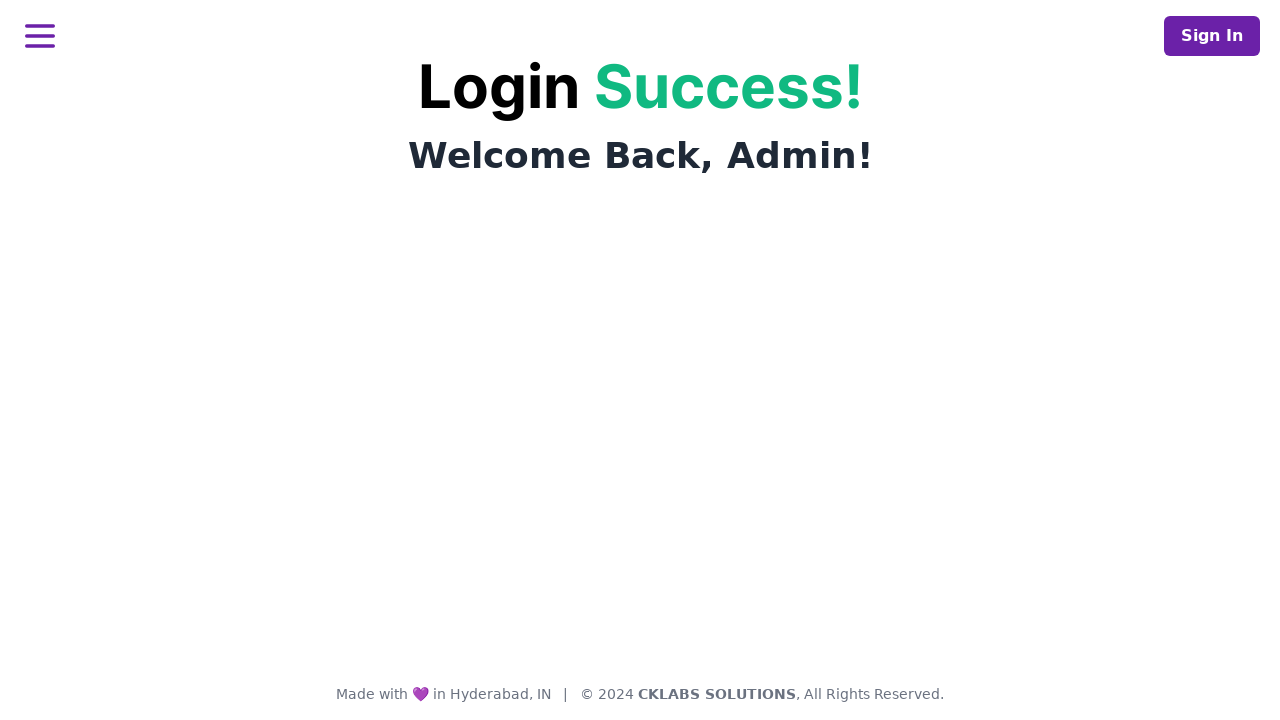

Verified successful login message 'Welcome Back, Admin!'
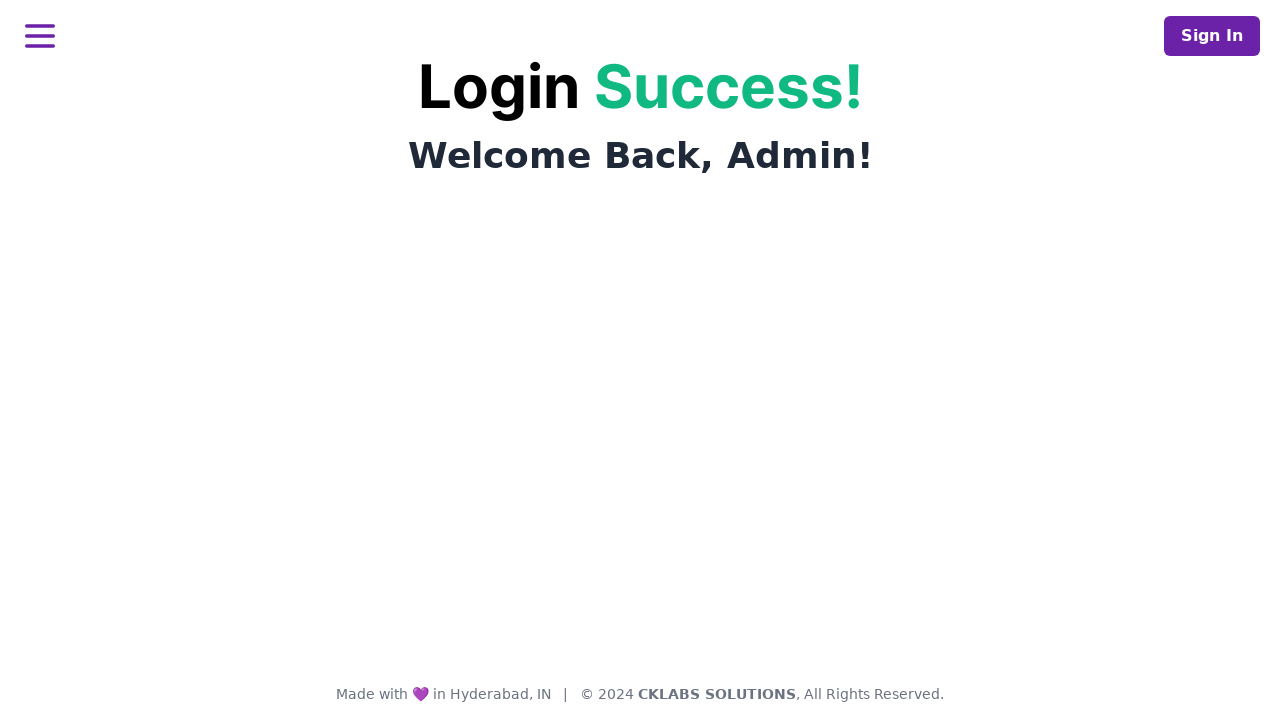

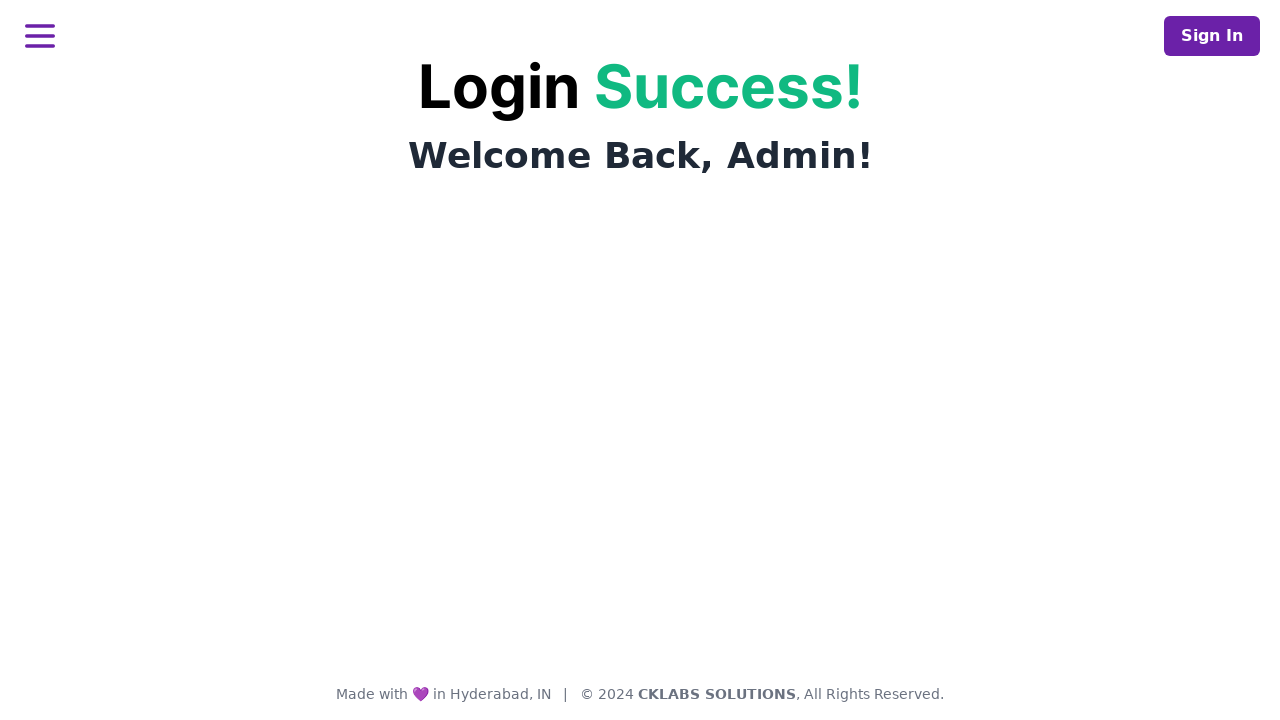